Tests the add/remove elements functionality by clicking the "Add Element" button to create a delete button, verifying it appears, then clicking the delete button and verifying it disappears.

Starting URL: https://practice.cydeo.com/add_remove_elements/

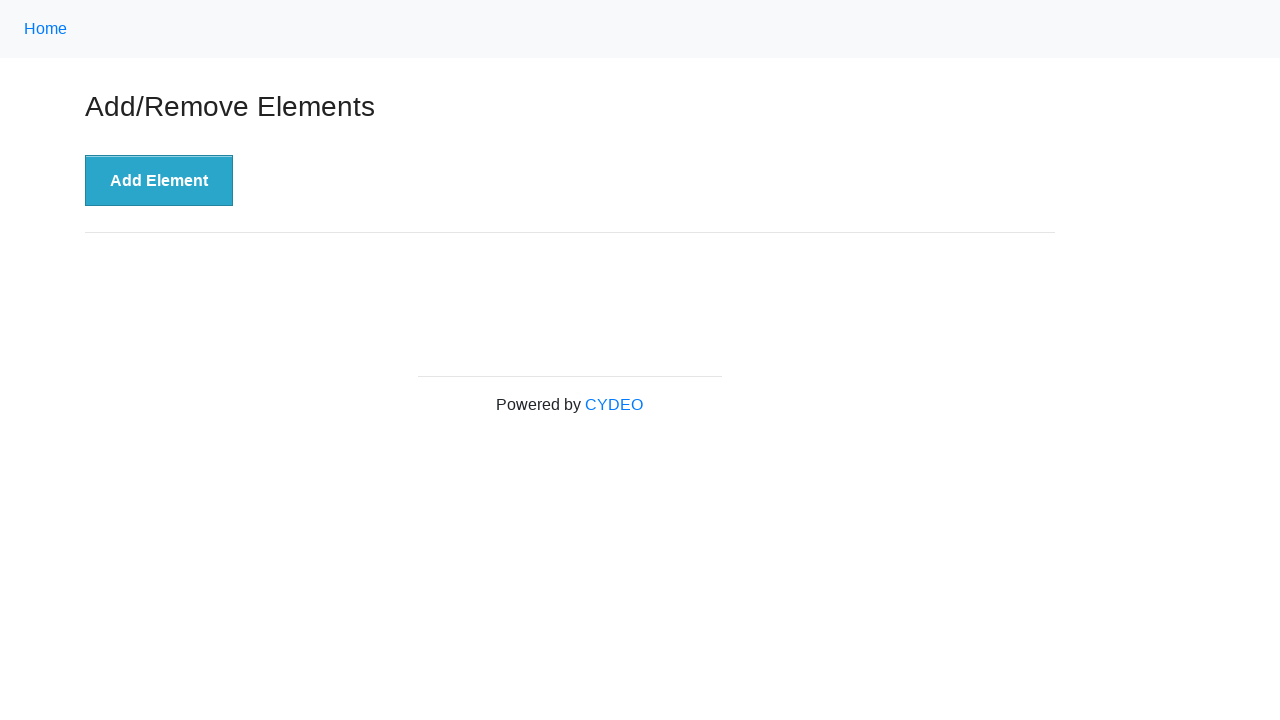

Clicked 'Add Element' button to create a delete button at (159, 181) on xpath=//button[.='Add Element']
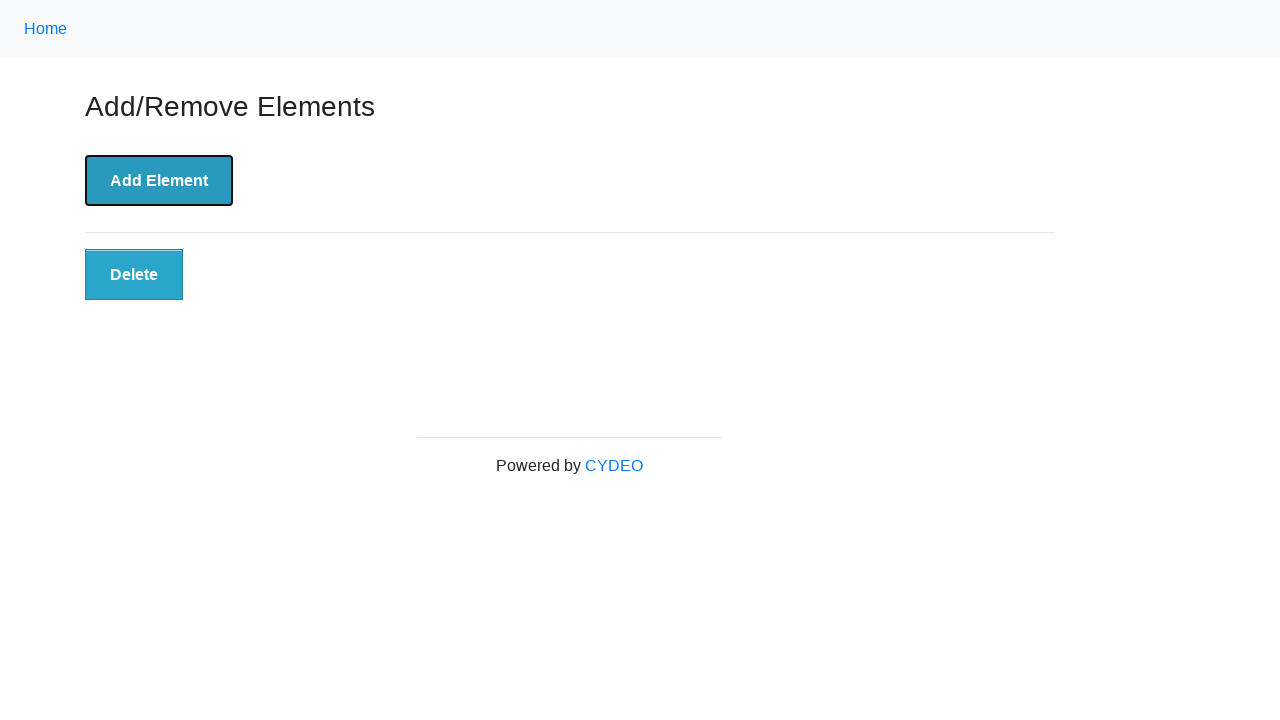

Verified that the dynamically added delete button appeared
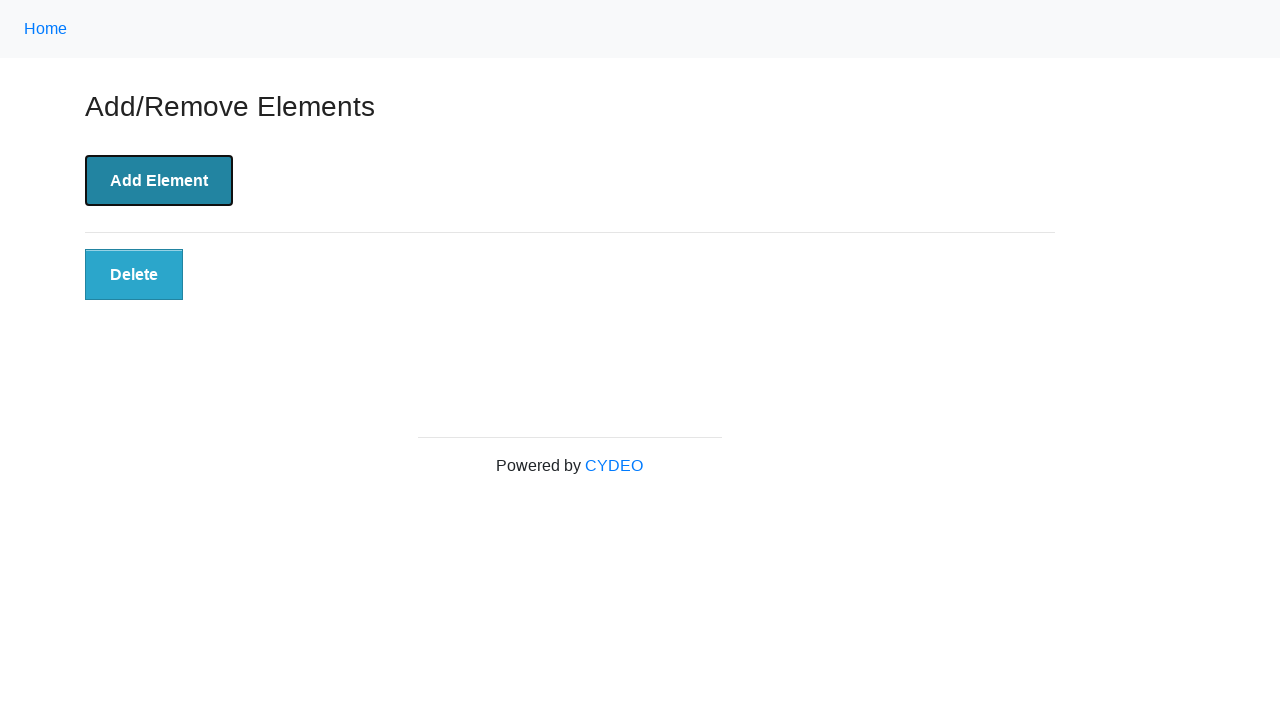

Clicked the delete button to remove the element at (134, 275) on xpath=//button[@class='added-manually']
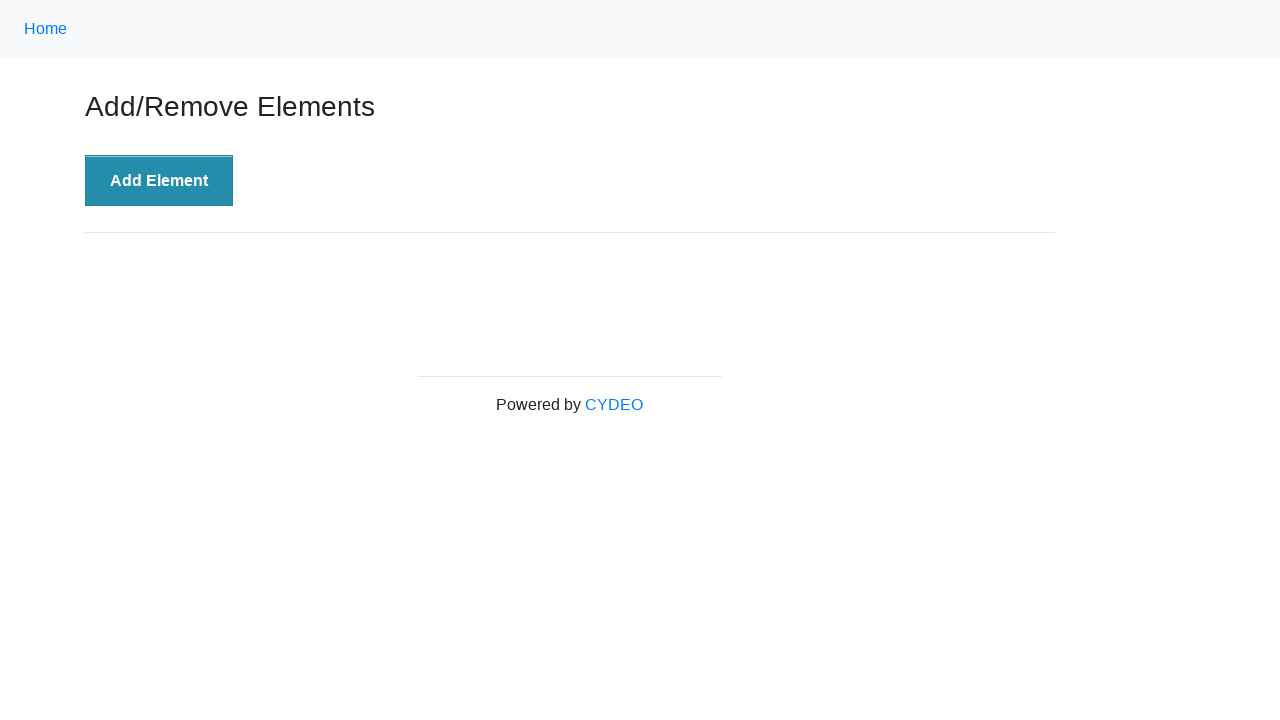

Verified that the delete button has been removed and is no longer displayed
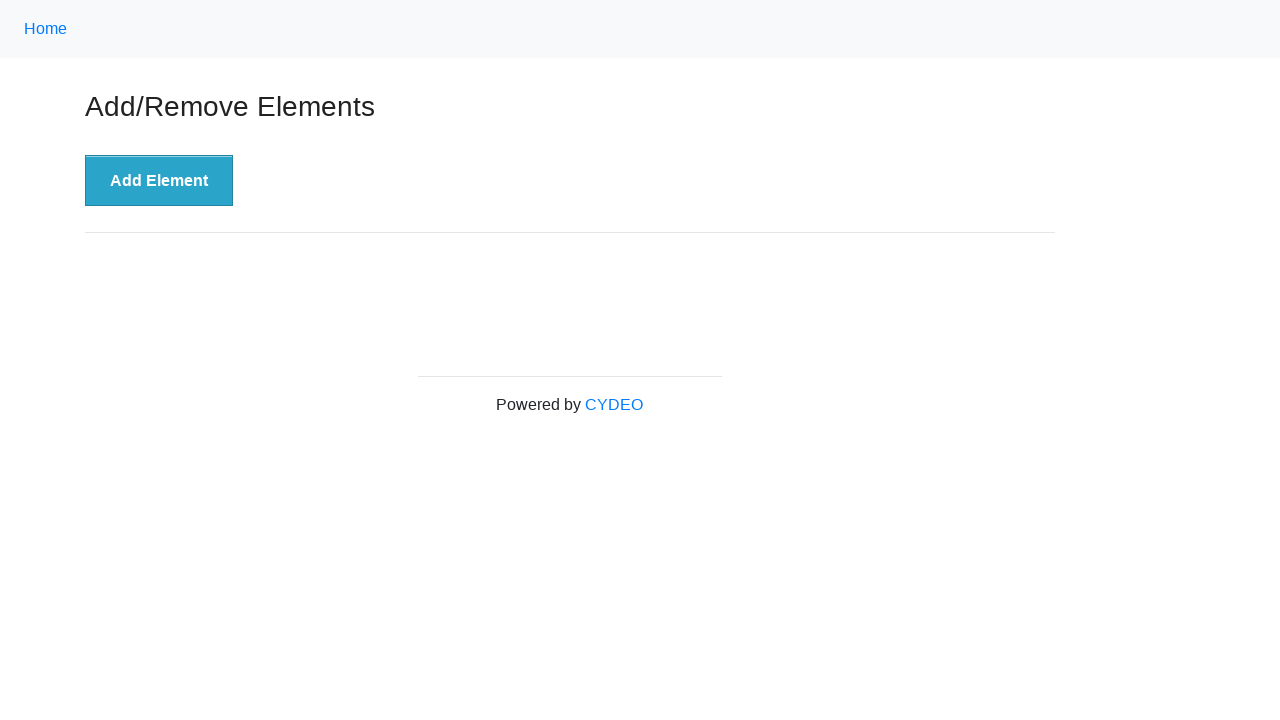

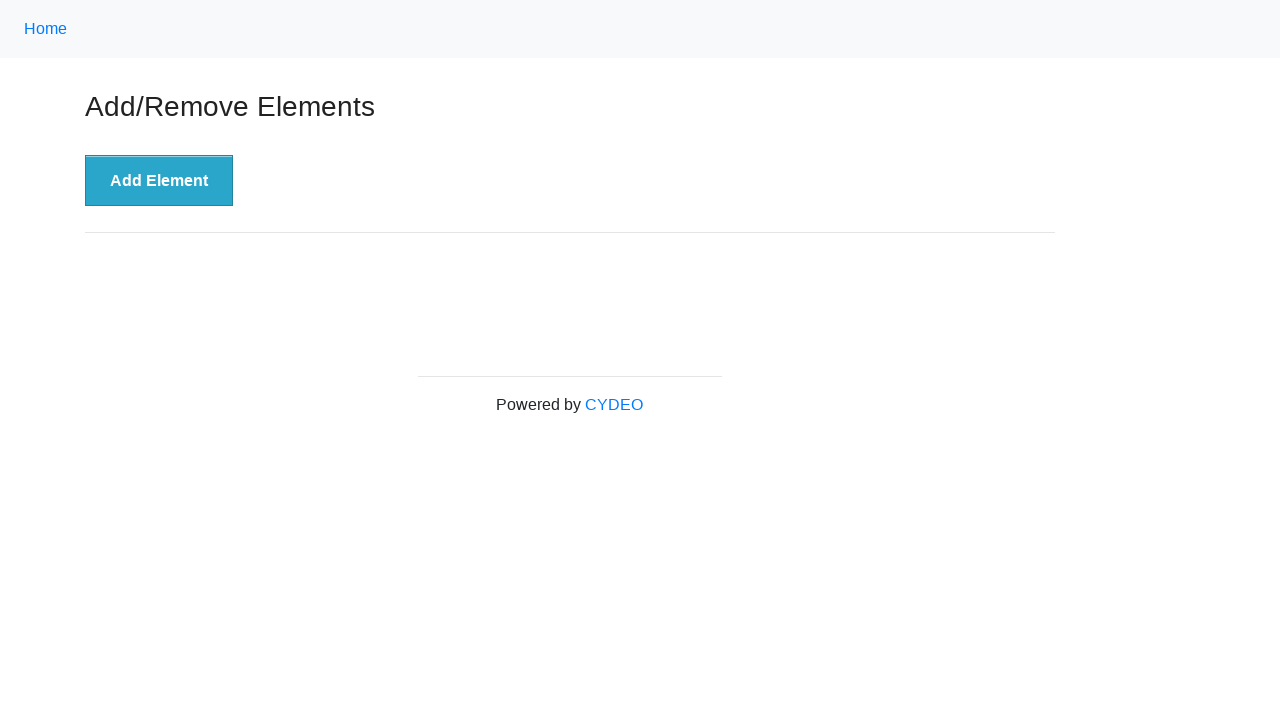